Tests jQuery UI menu by navigating through menu items including Enabled and Downloads options.

Starting URL: http://the-internet.herokuapp.com/jqueryui/menu

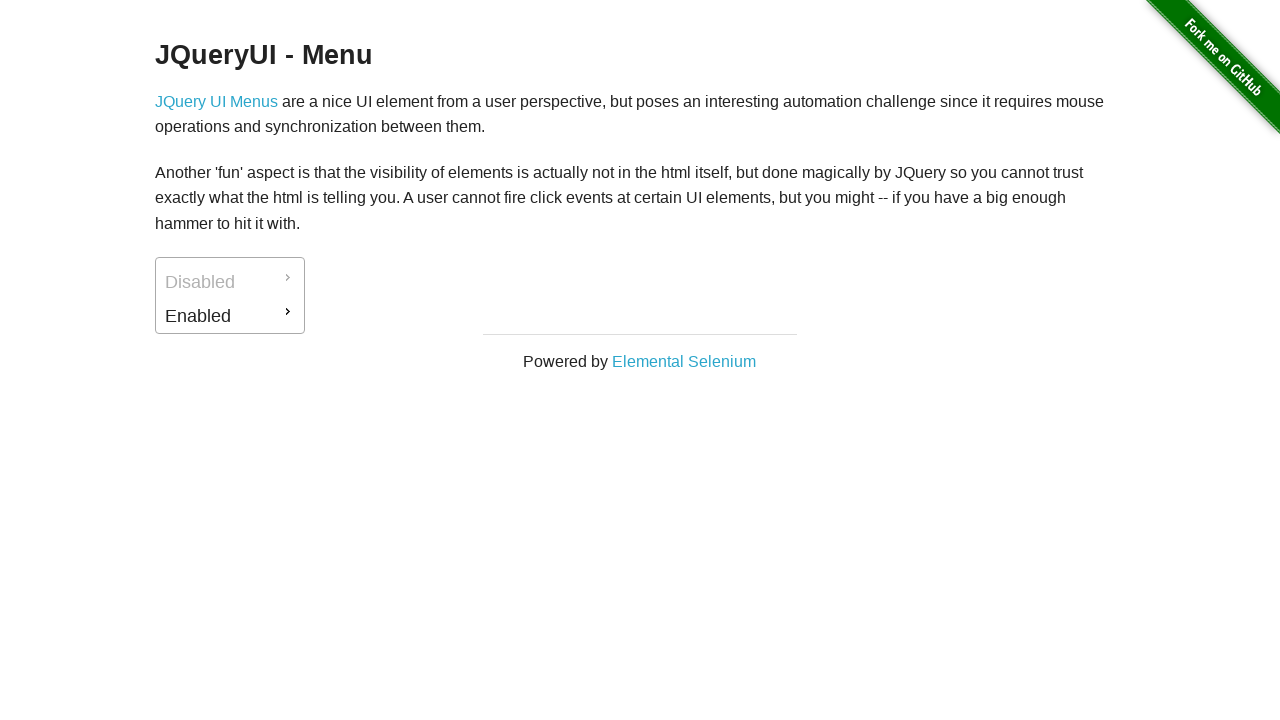

Waited for menu to load
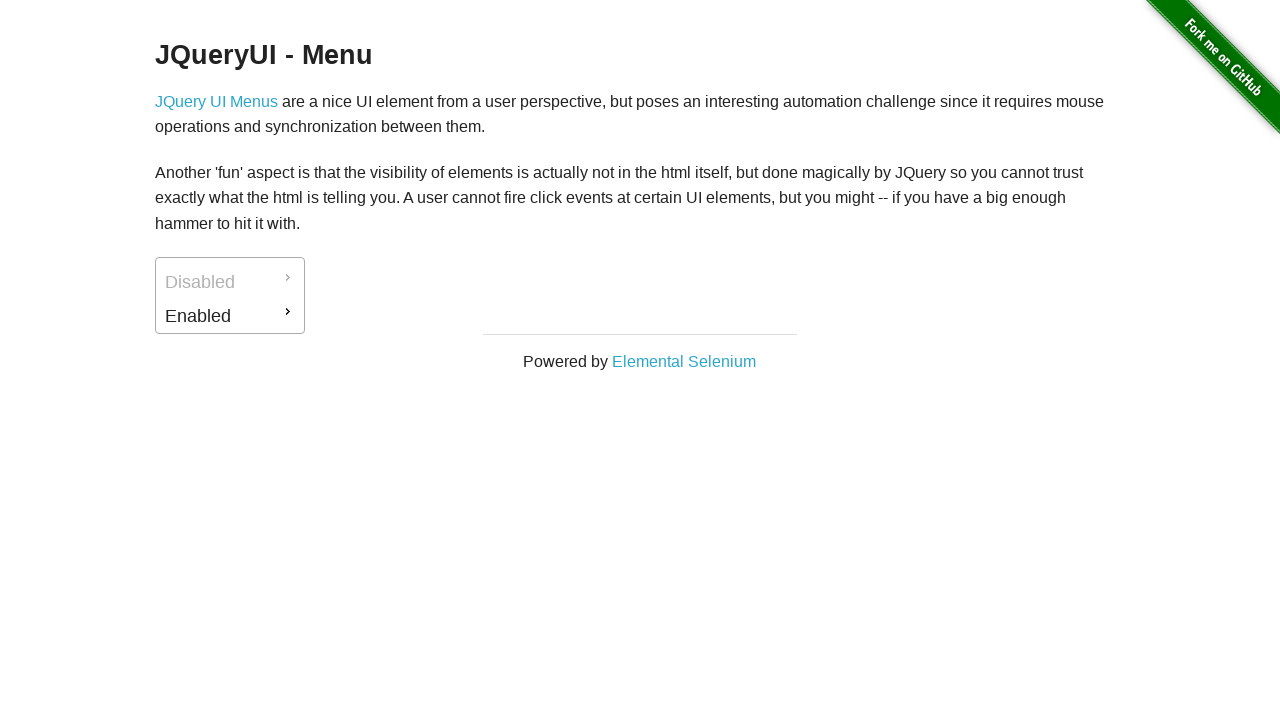

Hovered over Enabled menu item at (230, 316) on #ui-id-2
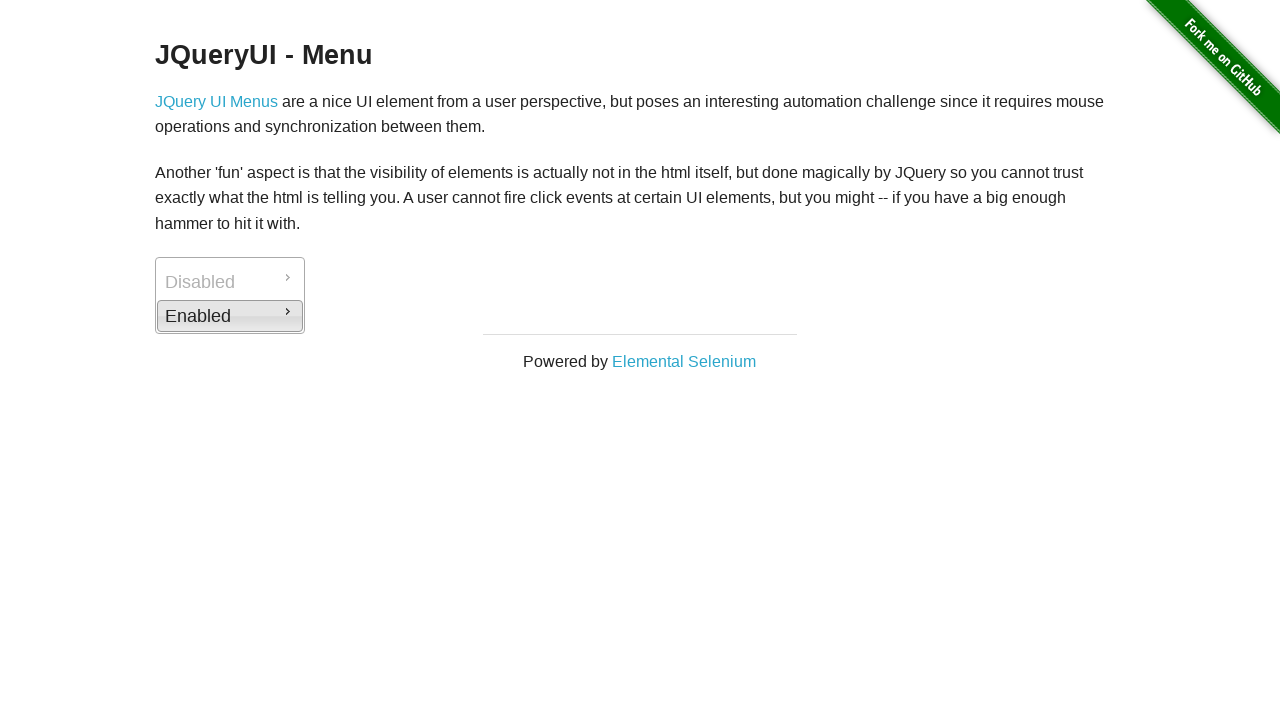

Waited for submenu to appear
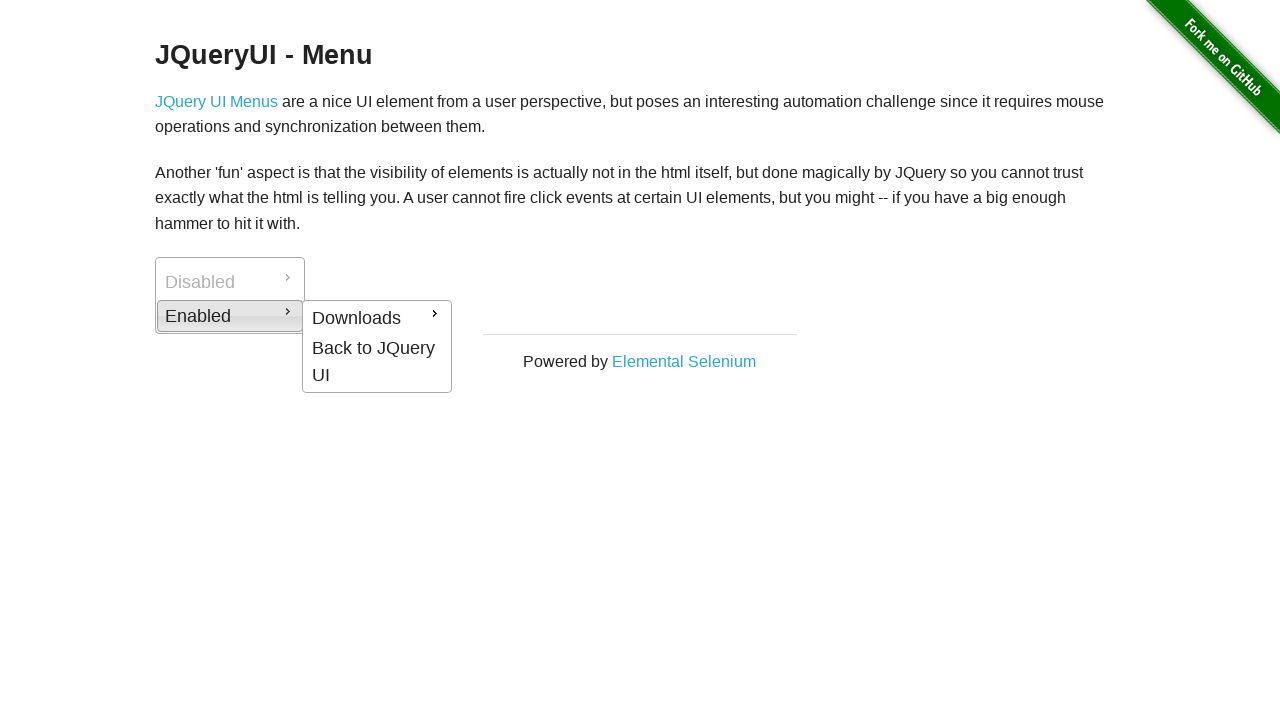

Hovered over Downloads option in submenu at (377, 318) on #ui-id-4
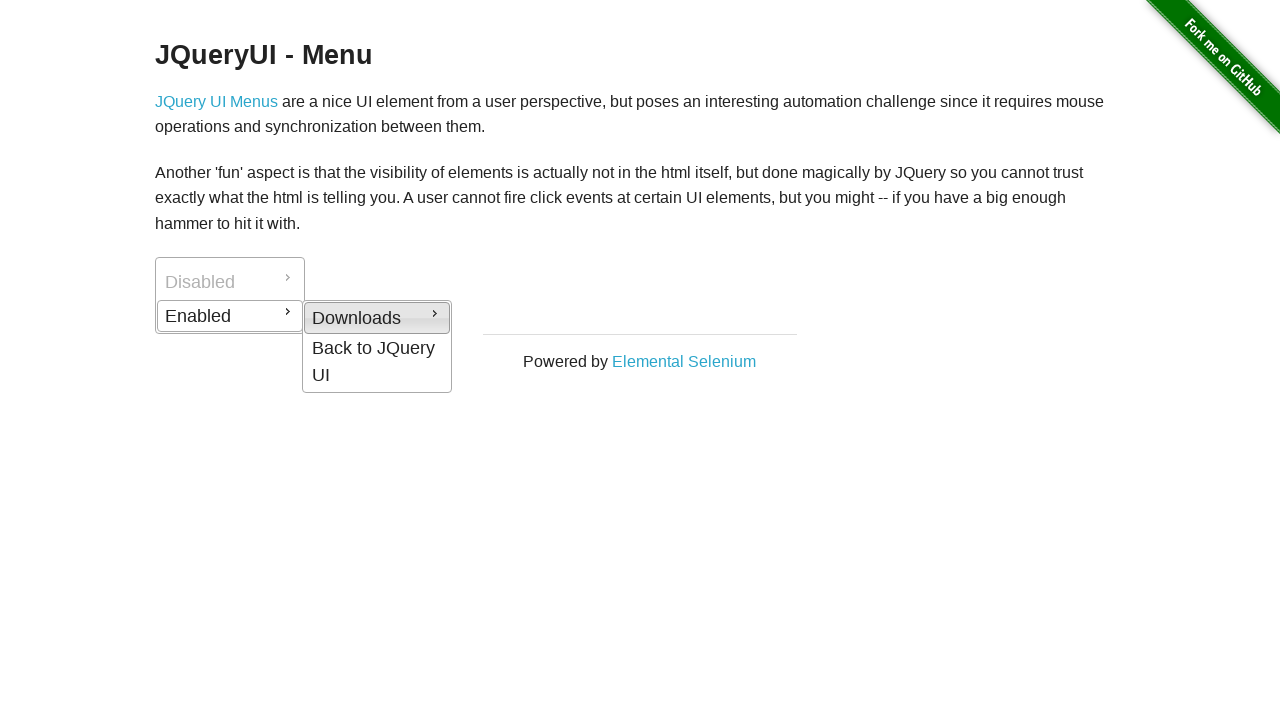

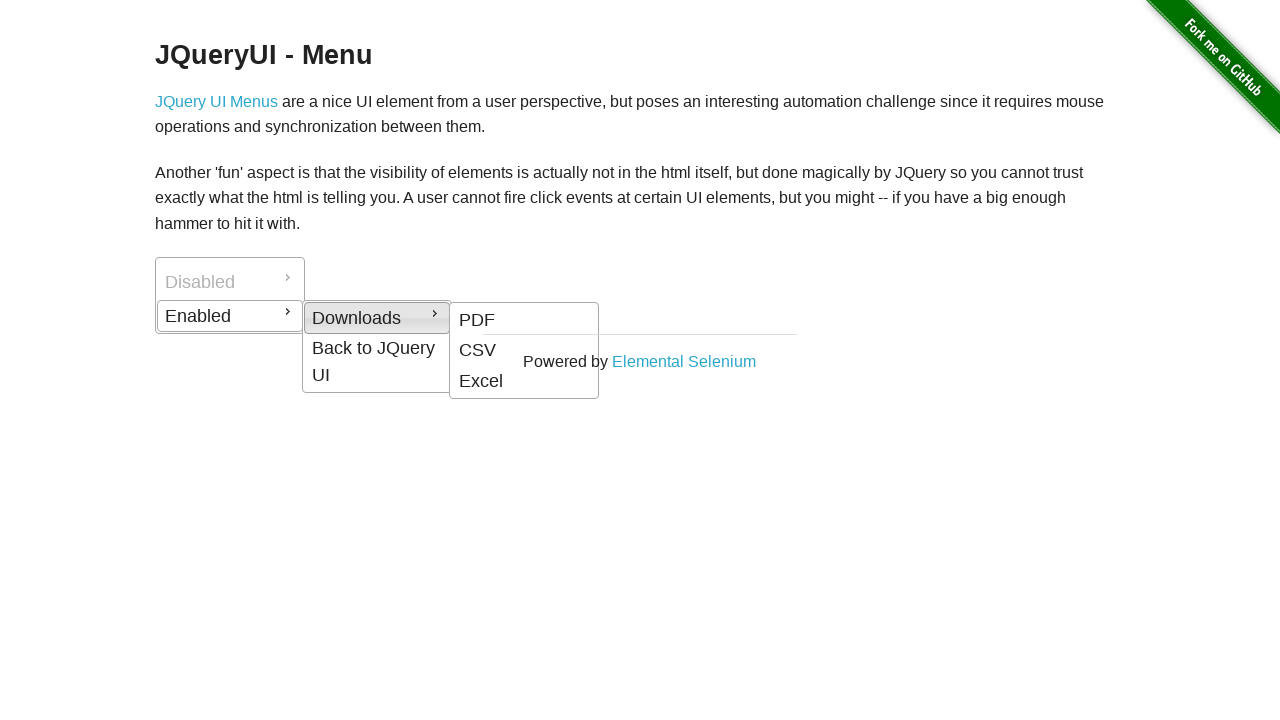